Tests hover functionality by moving the mouse over three user avatar images to trigger hover effects

Starting URL: https://the-internet.herokuapp.com/hovers

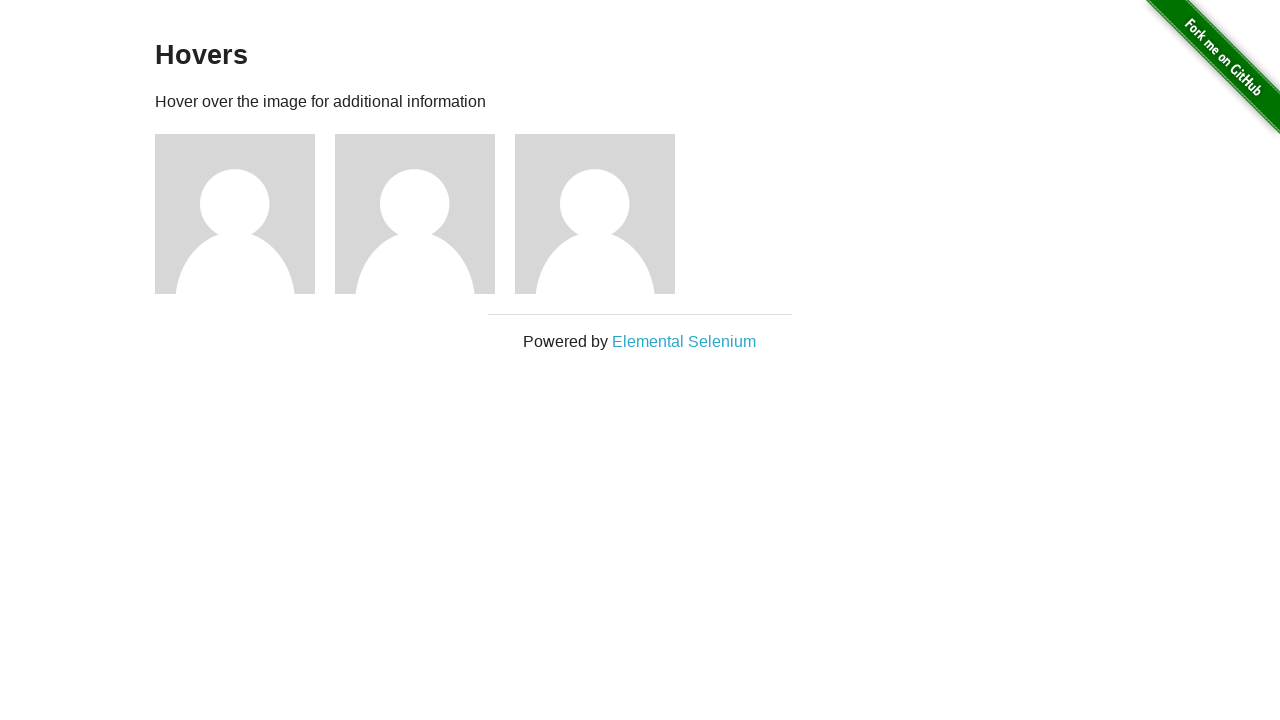

Hovered over the first user avatar to trigger hover effect at (235, 214) on (//img[@alt='User Avatar'])[1]
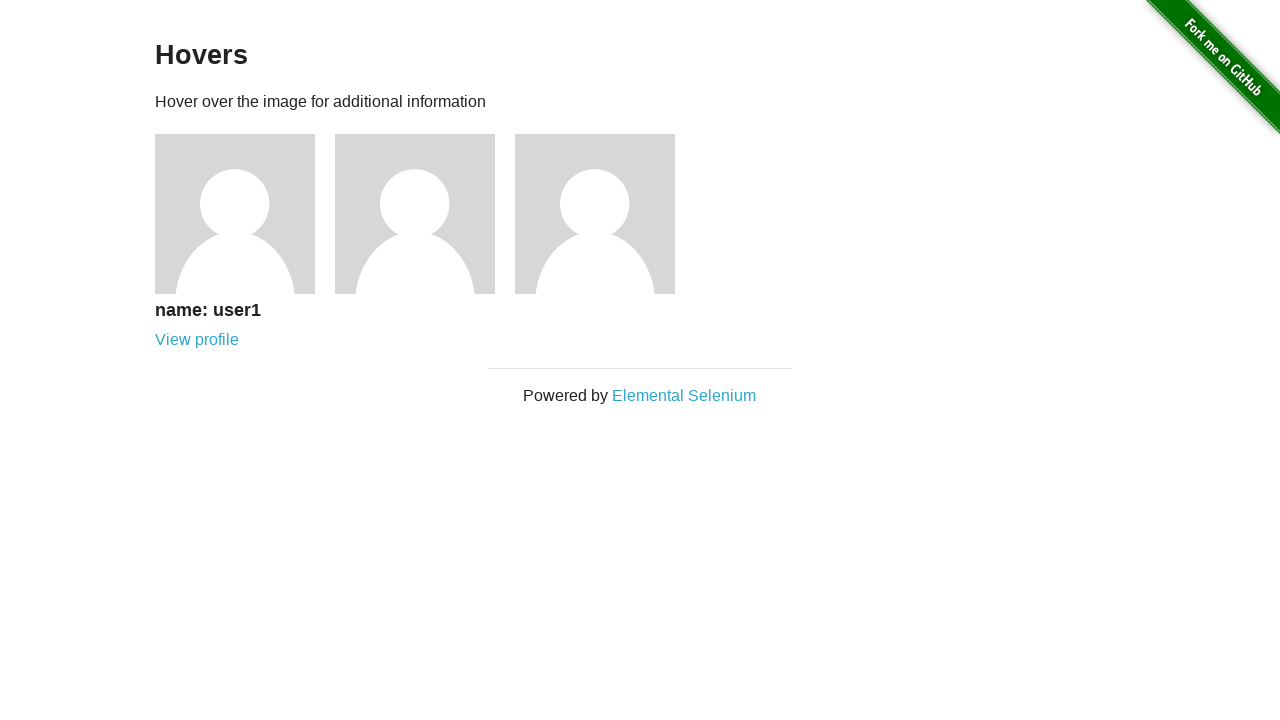

Hovered over the second user avatar to trigger hover effect at (415, 214) on (//img[@alt='User Avatar'])[2]
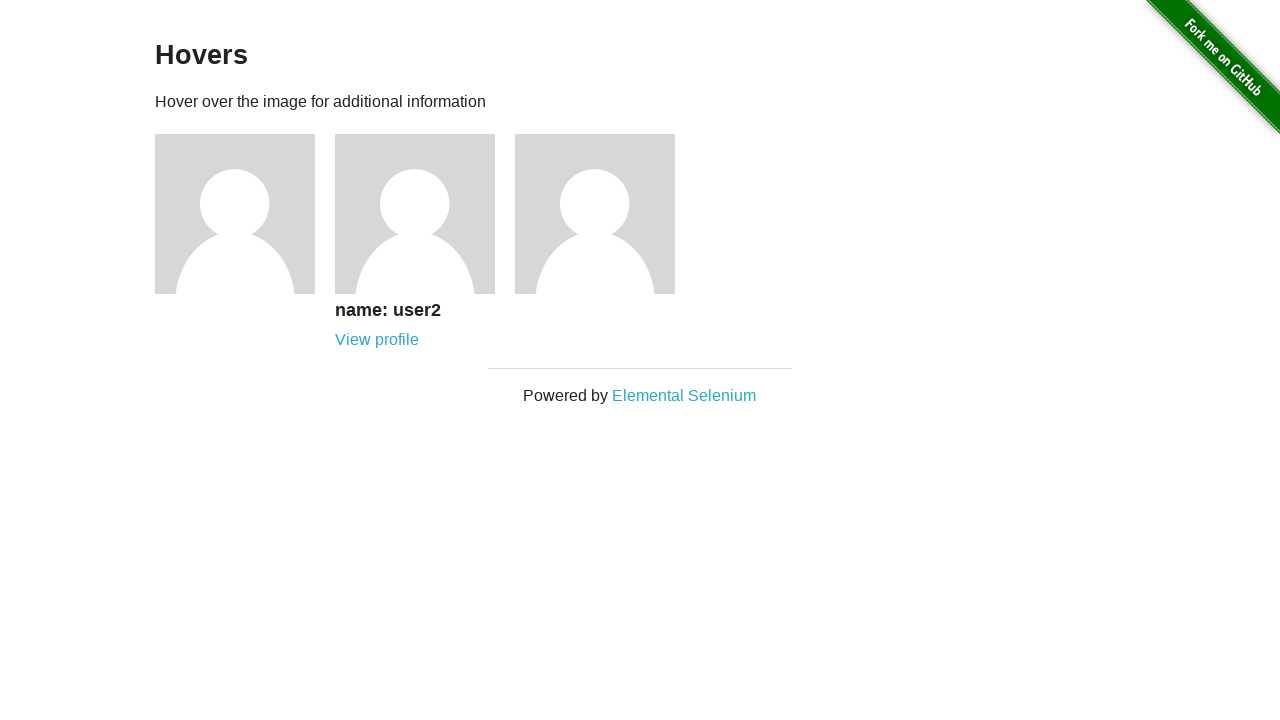

Hovered over the third user avatar to trigger hover effect at (595, 214) on (//img[@alt='User Avatar'])[3]
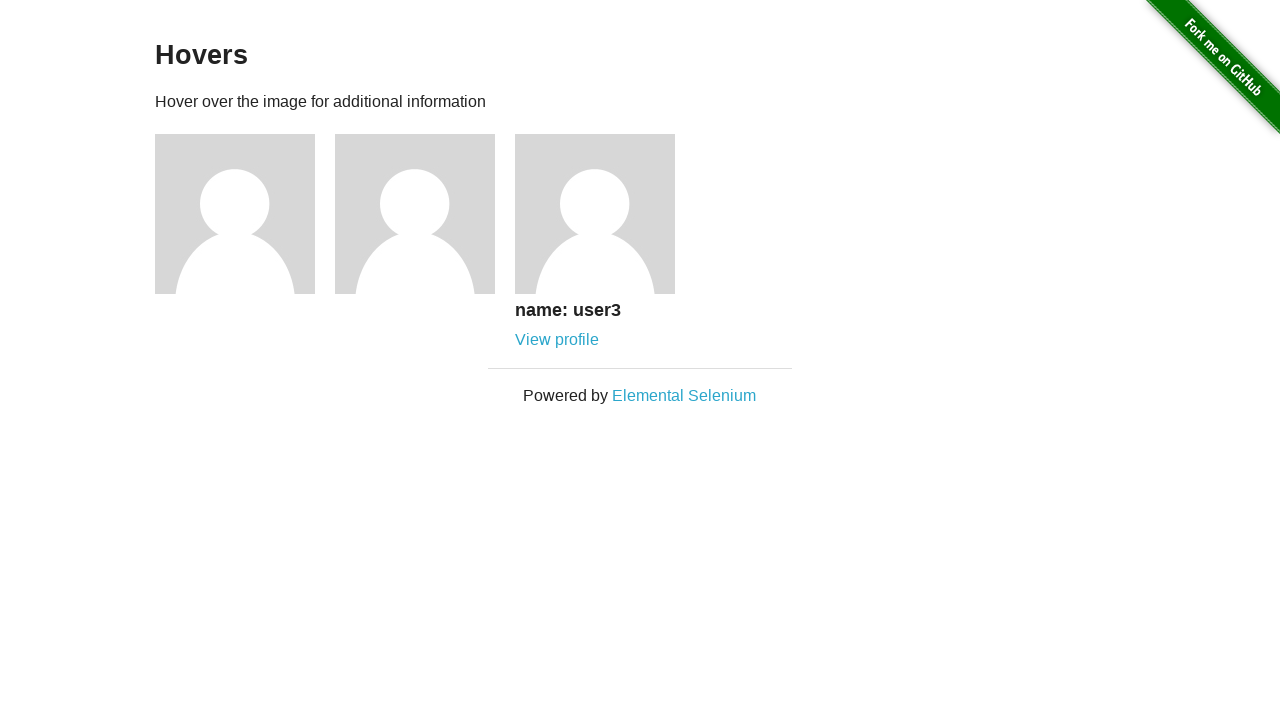

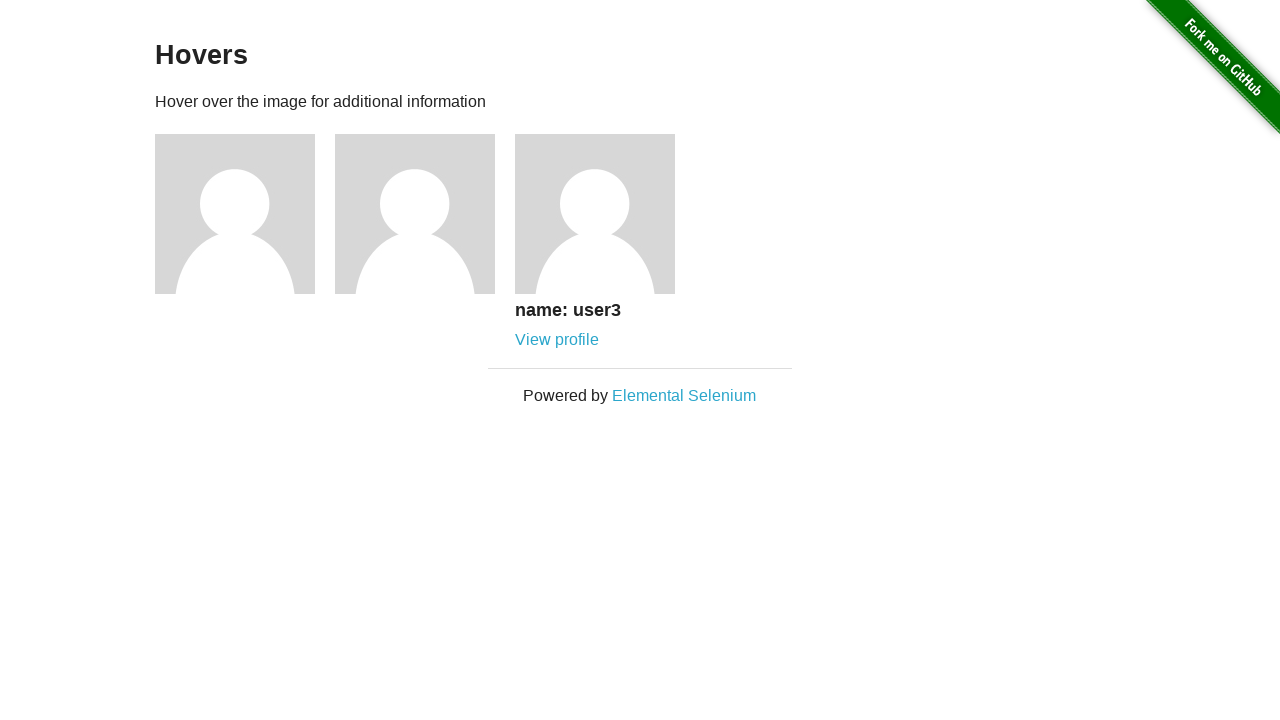